Tests file download functionality by clicking a download button on the LeafGround file testing page

Starting URL: https://www.leafground.com/file.xhtml

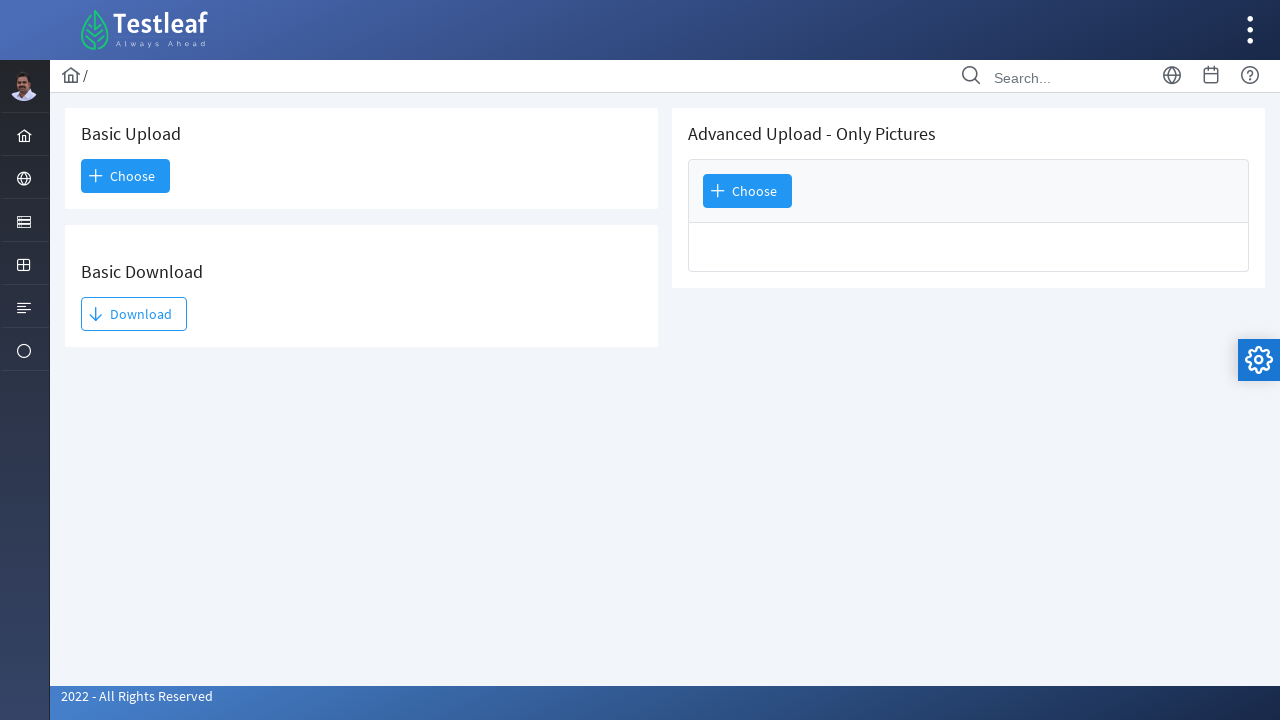

Clicked the download button on LeafGround file testing page at (134, 314) on #j_idt93\:j_idt95
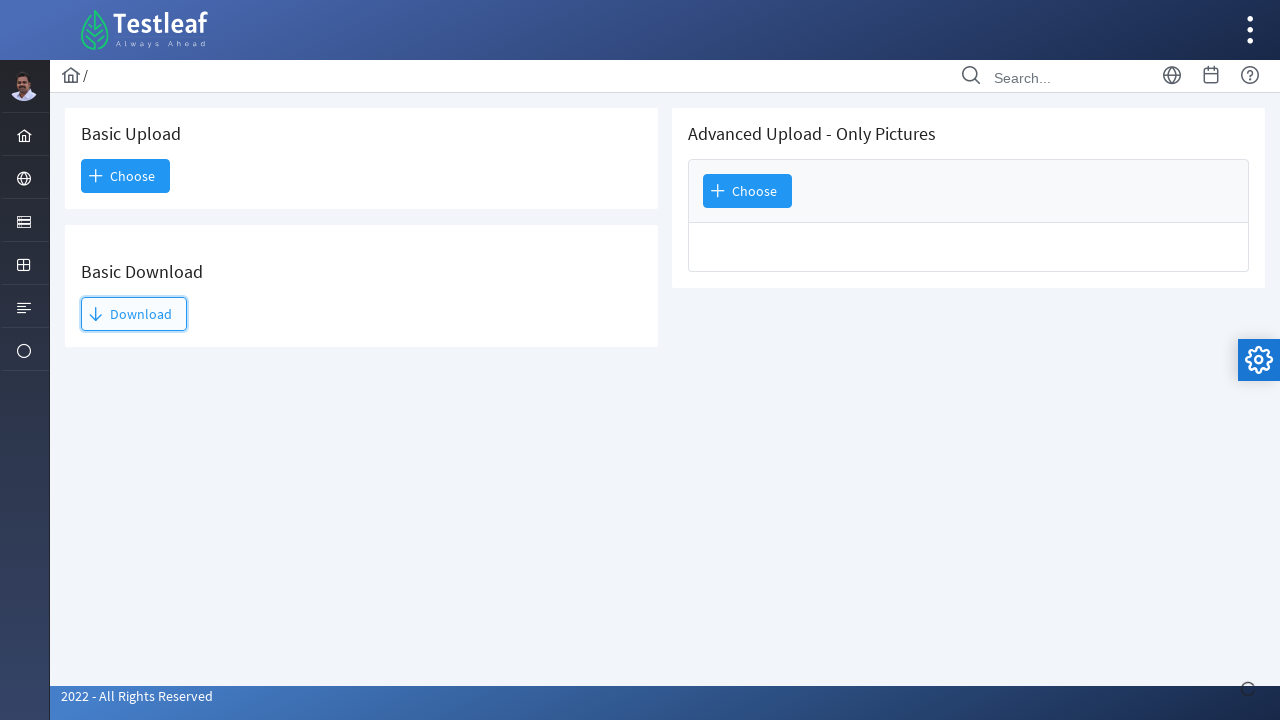

Waited 3 seconds for file download to complete
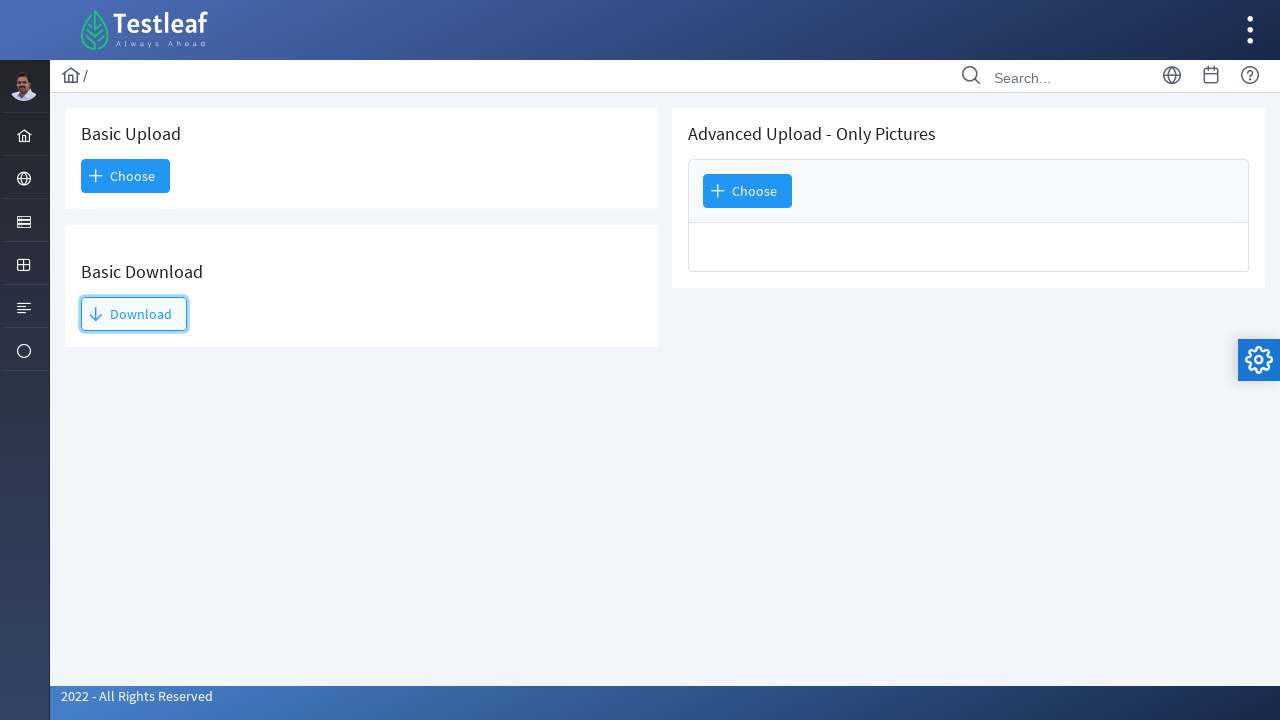

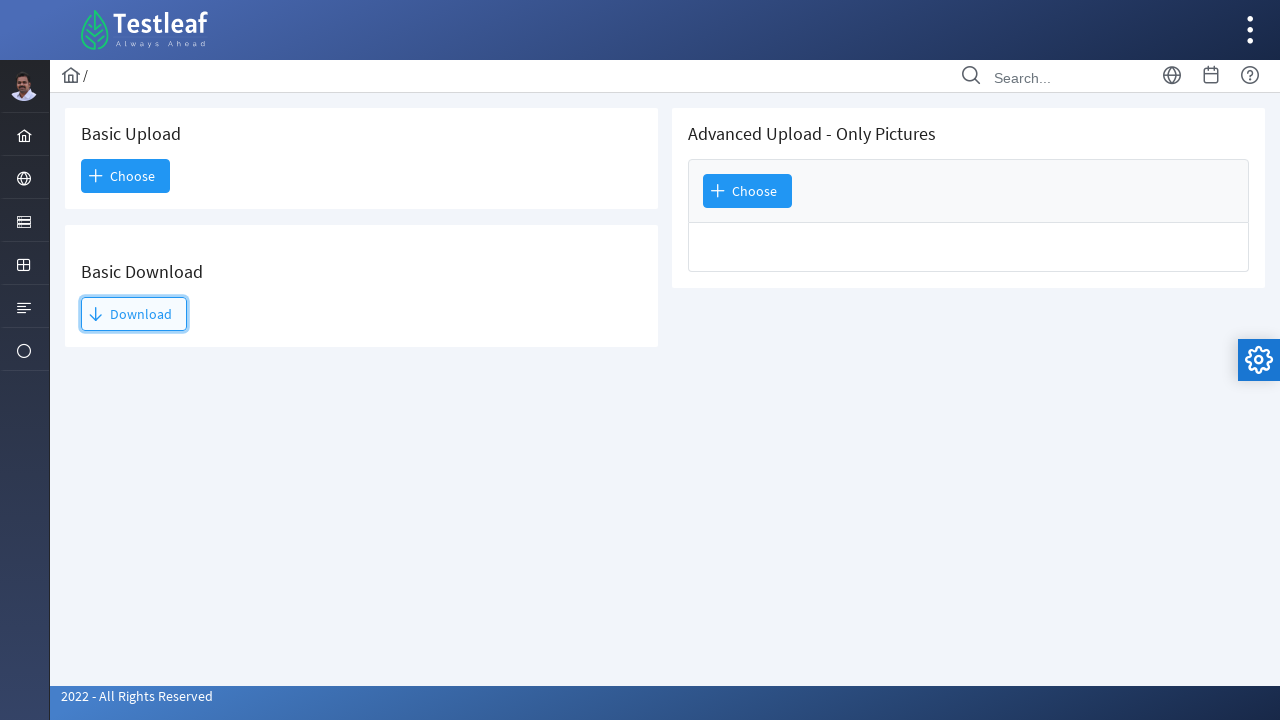